Tests radio button interaction on an automation practice page by clicking a radio button and verifying it can be selected.

Starting URL: https://www.rahulshettyacademy.com/AutomationPractice/

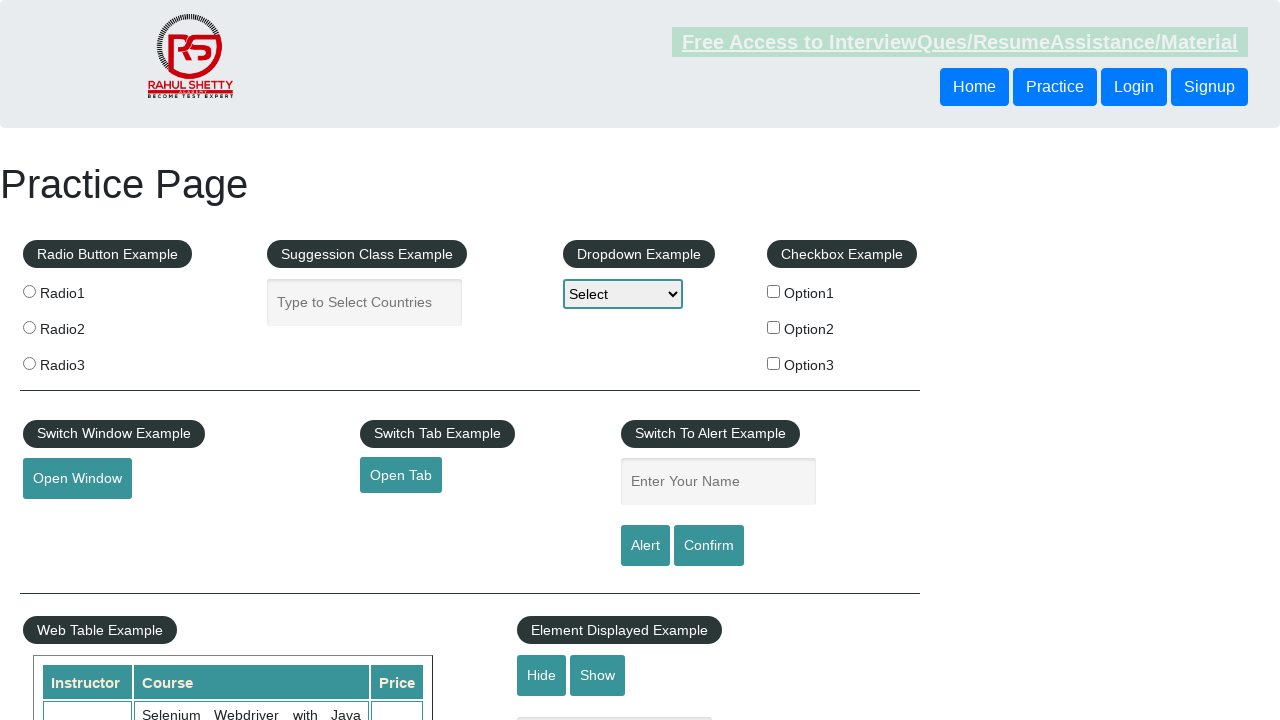

Navigated to Rahul Shetty Academy automation practice page
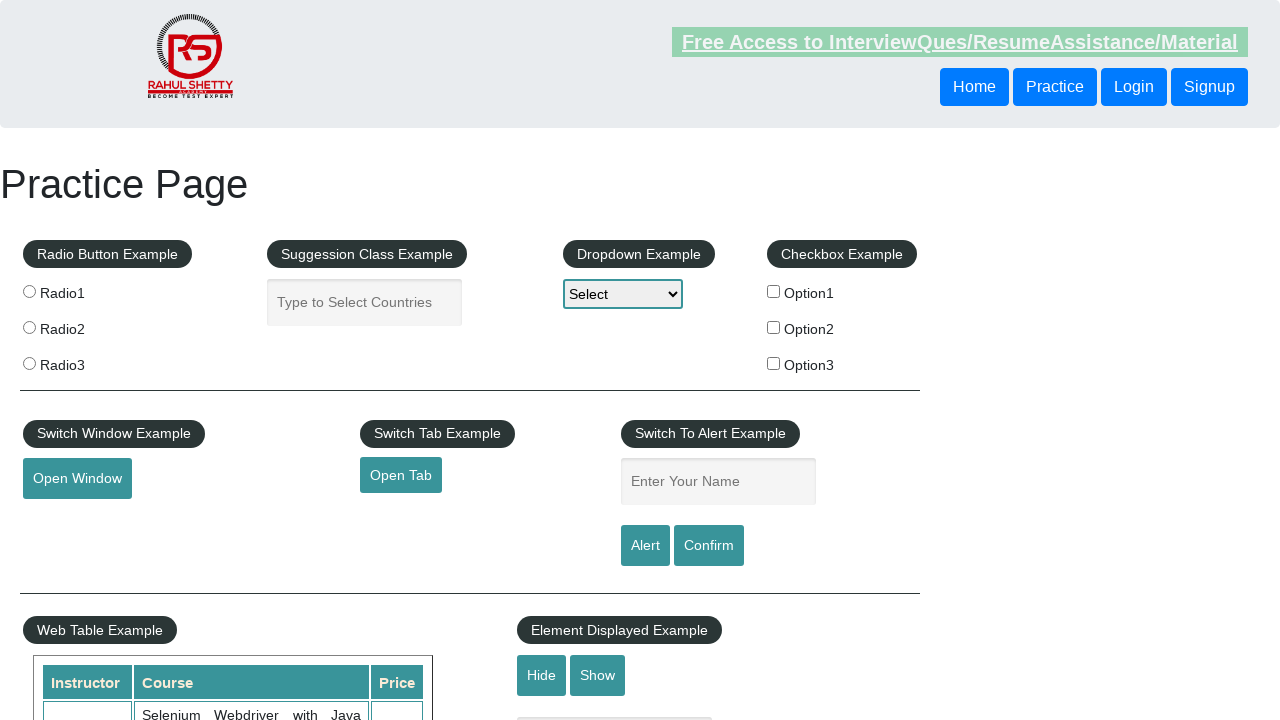

Clicked the first radio button (radio1) at (29, 291) on input[value='radio1']
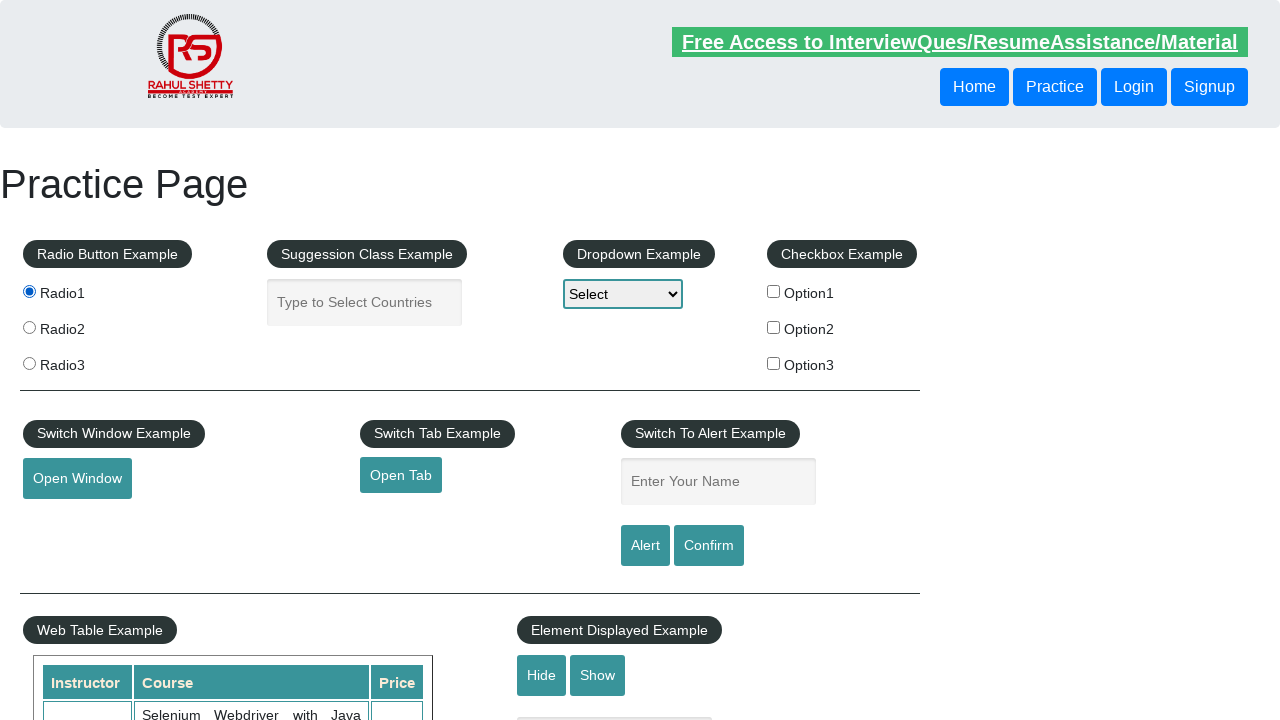

Verified that radio1 is selected
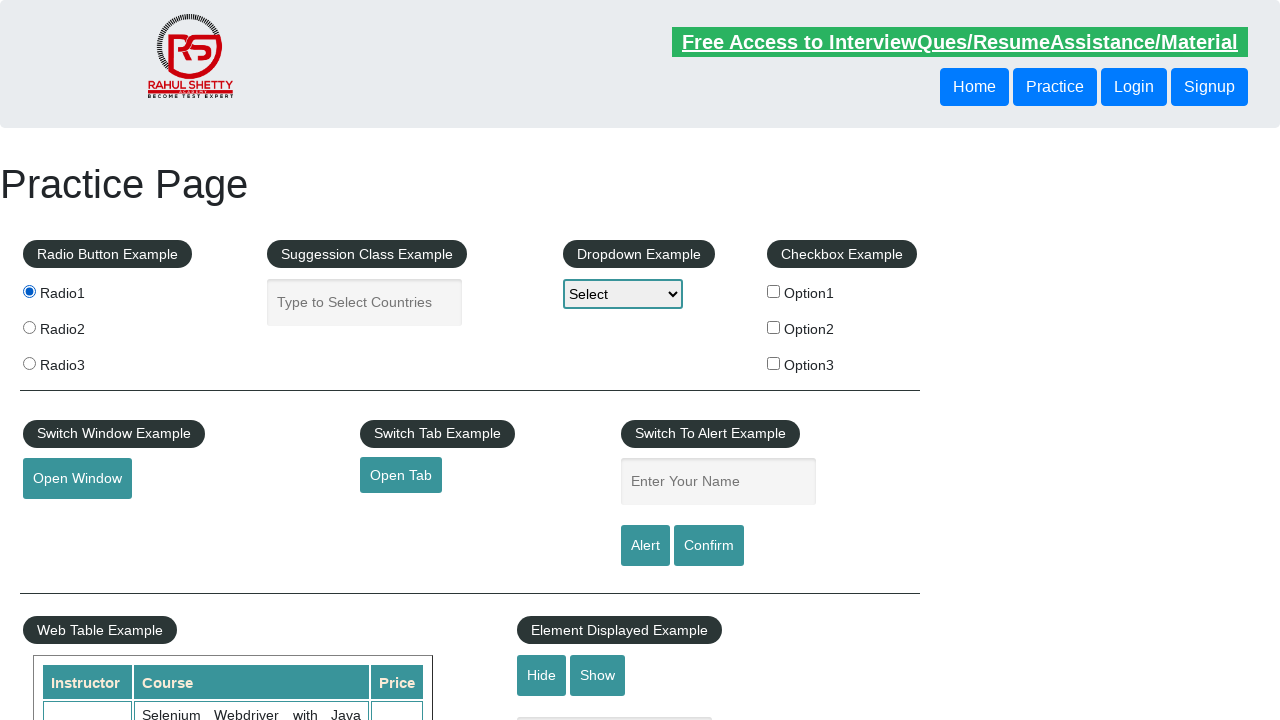

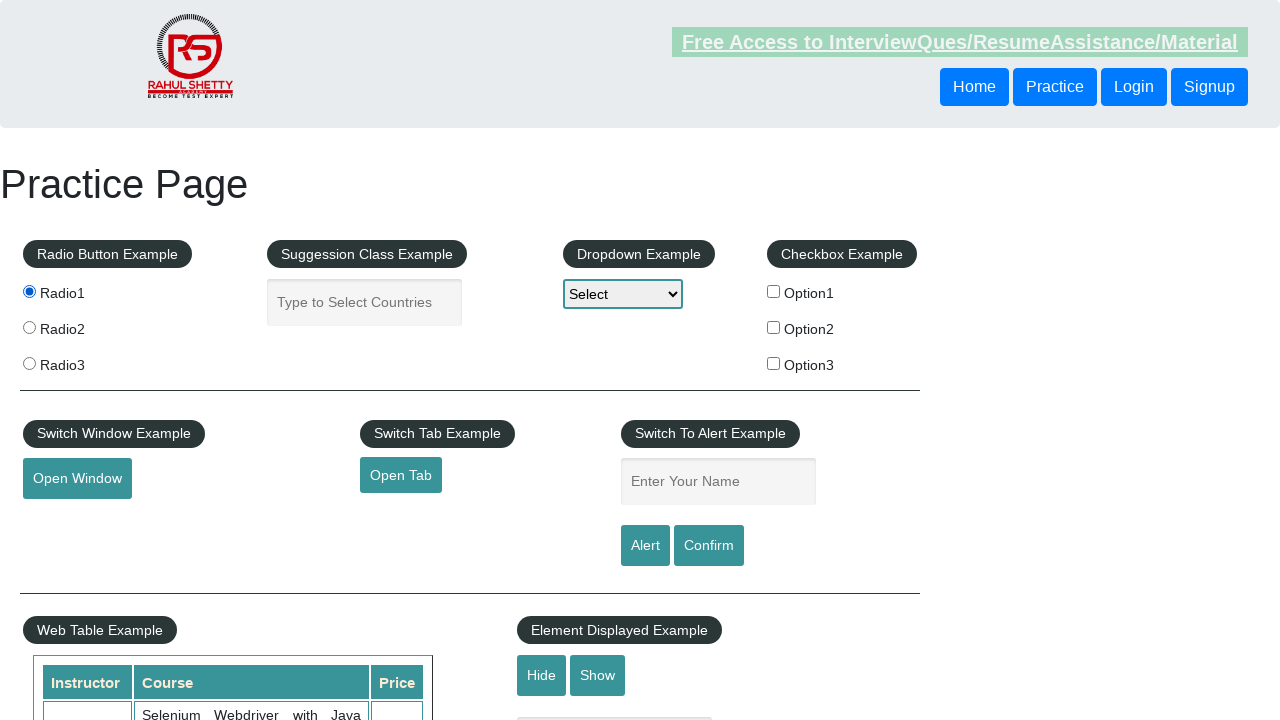